Tests drag functionality by dragging an element to a new position using drag and drop actions

Starting URL: https://jqueryui.com/draggable/

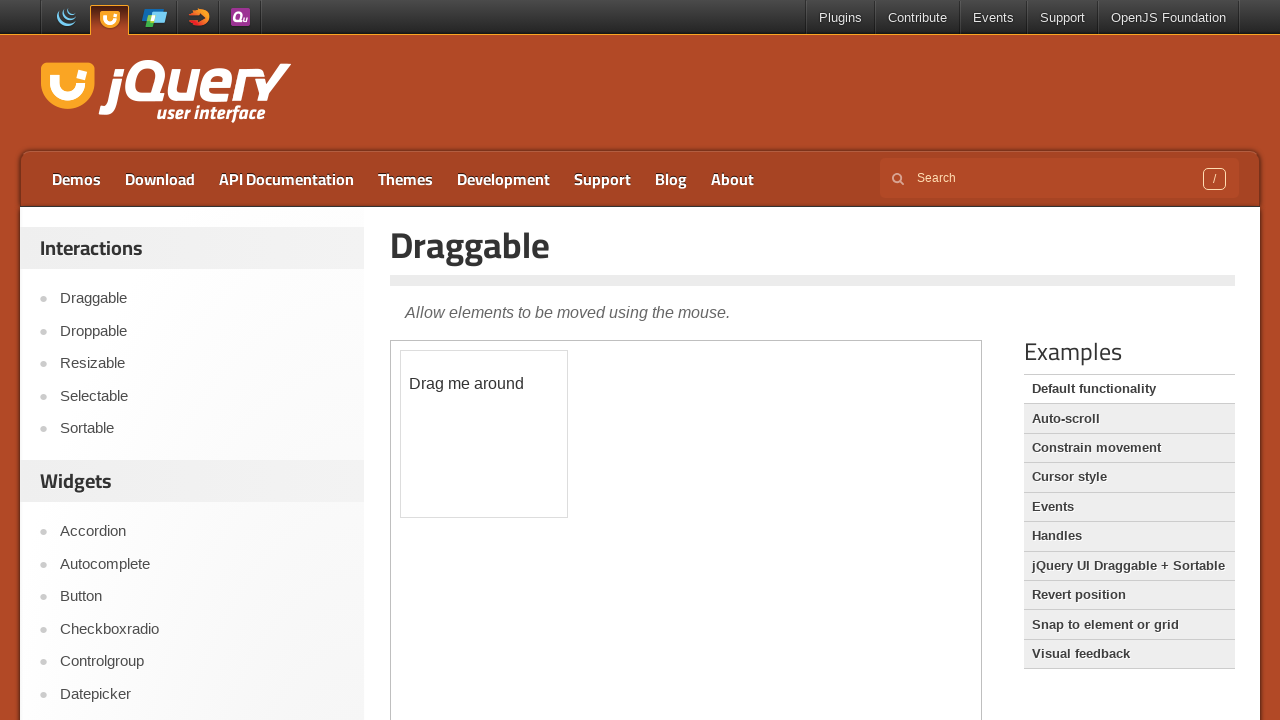

Located the demo iframe
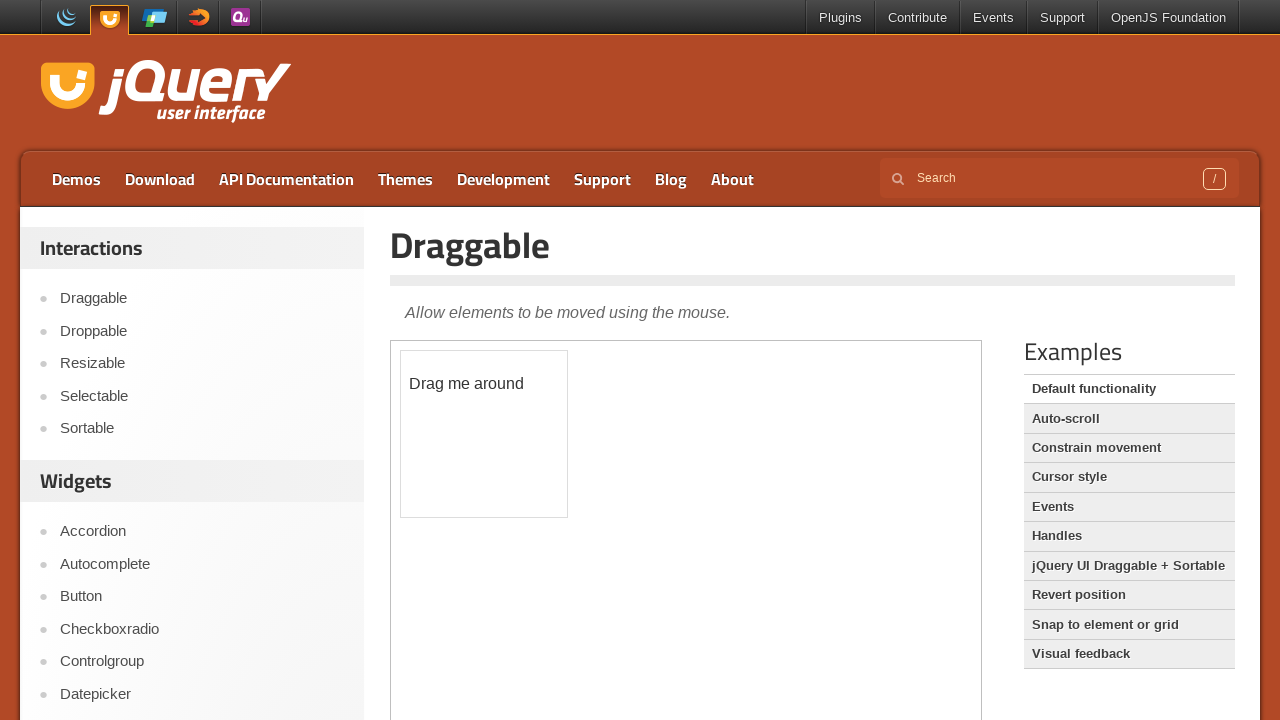

Located the draggable element with id 'draggable'
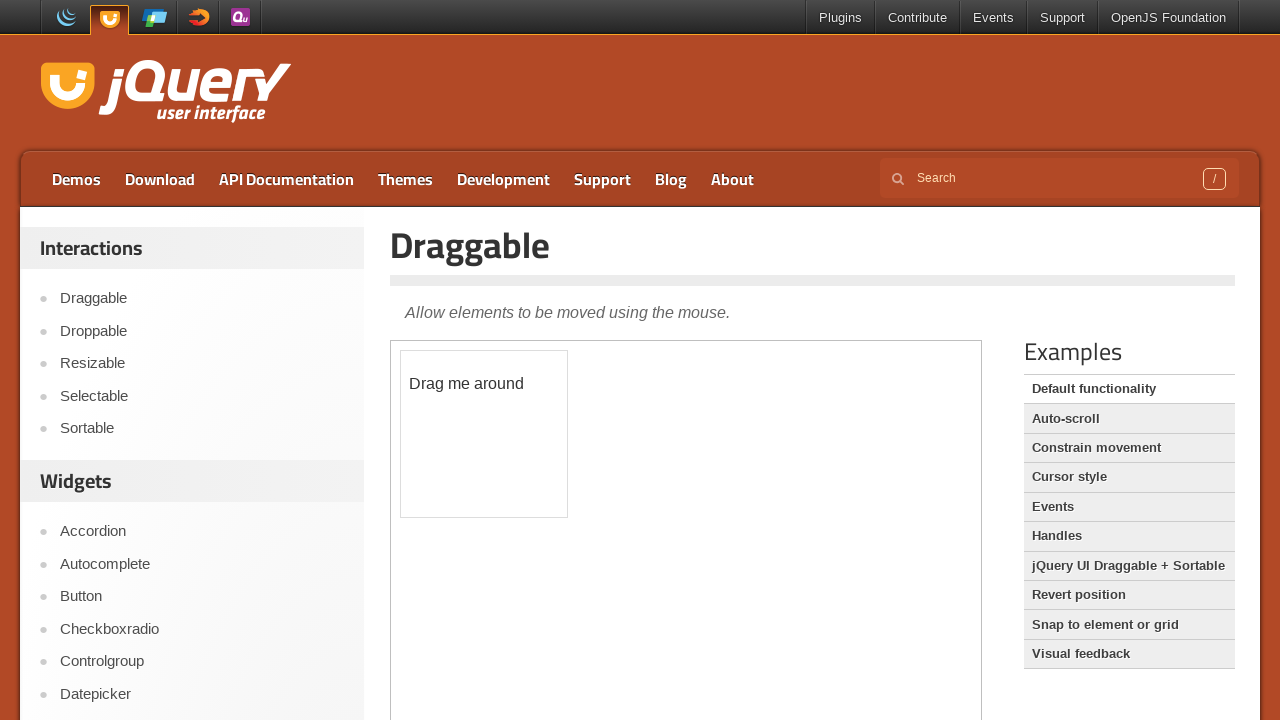

Dragged element 100 pixels right and 100 pixels down at (501, 451)
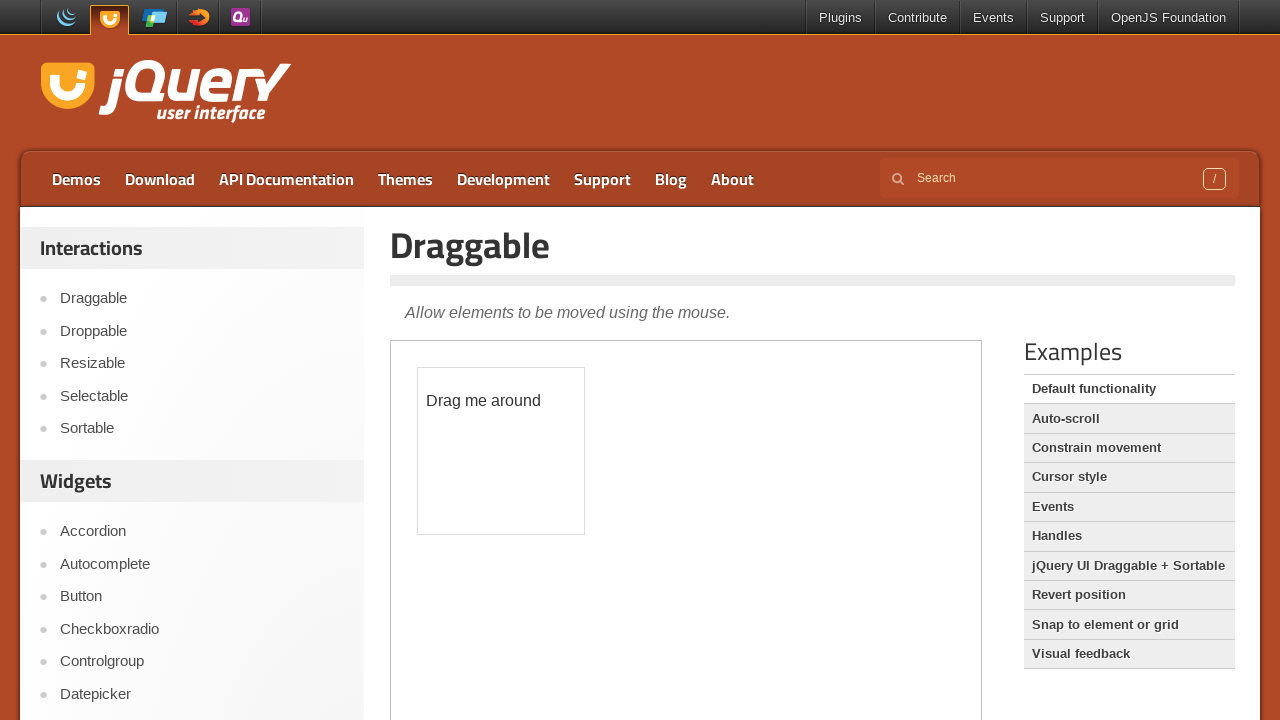

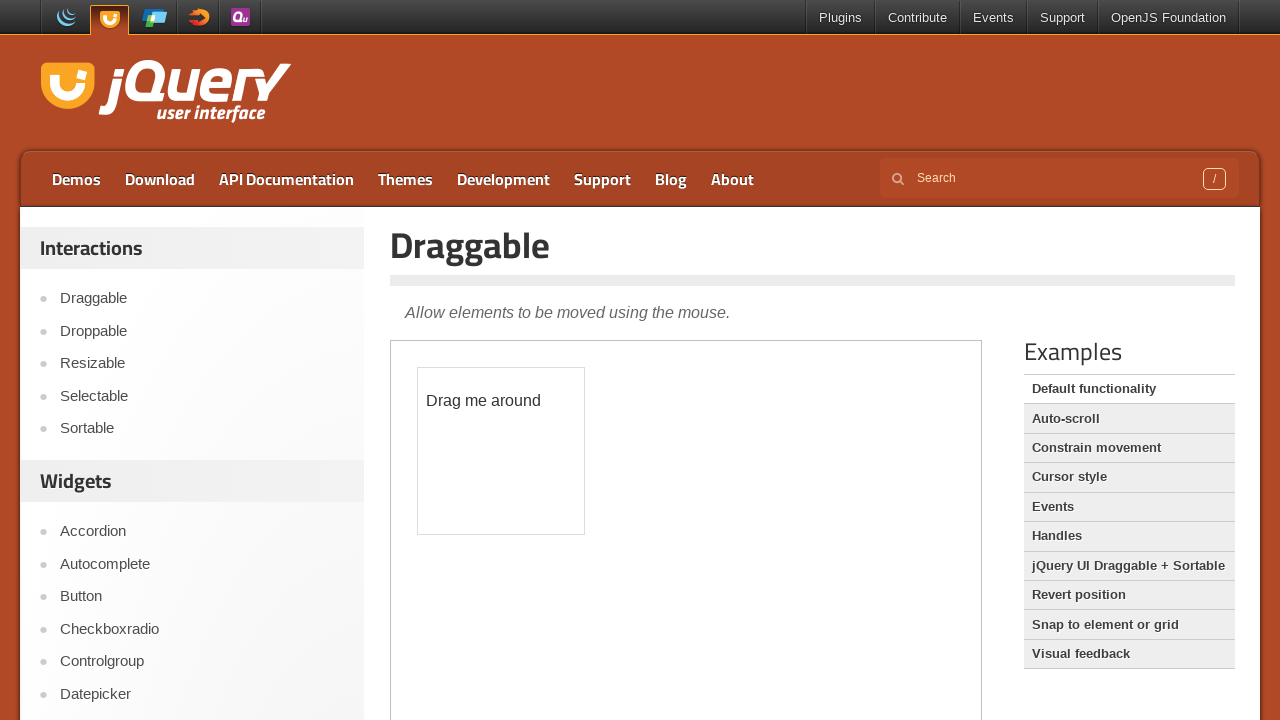